Tests the registration flow by clicking the Register button and filling in email and phone number fields on a registration form.

Starting URL: http://www.testingdevnets.com/

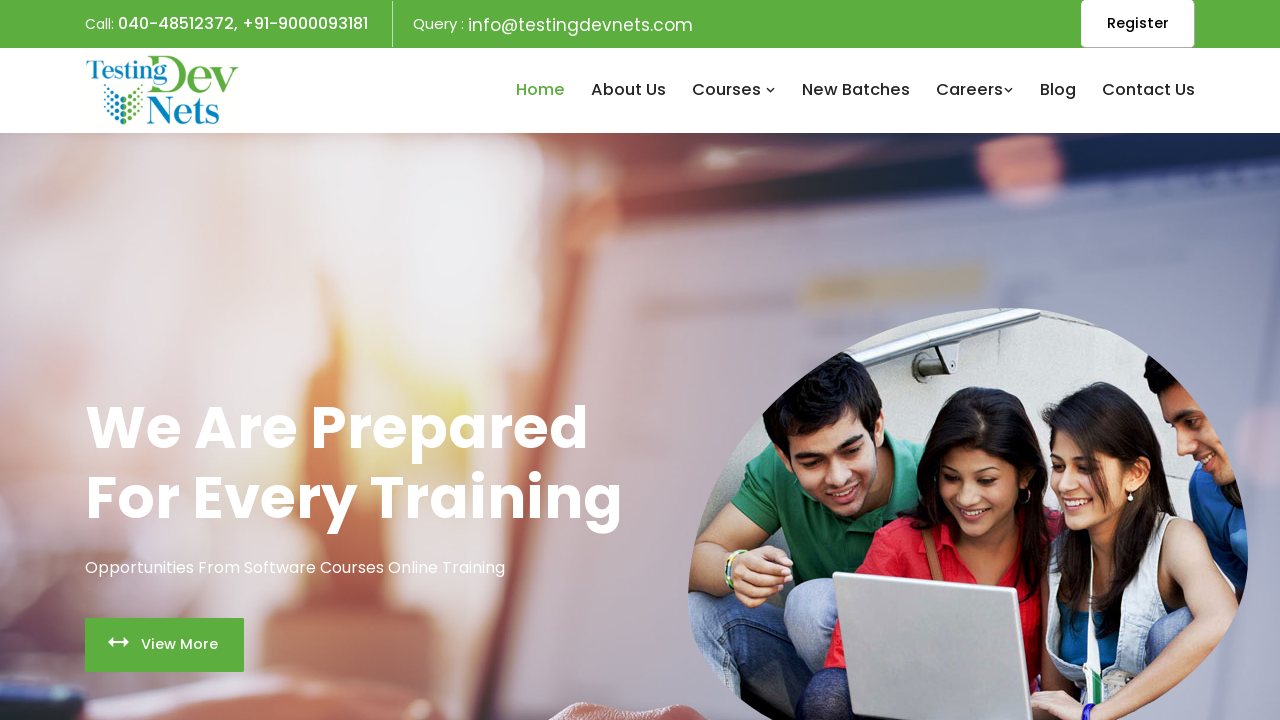

Clicked Register button at (1138, 23) on xpath=//span[text()='Register']
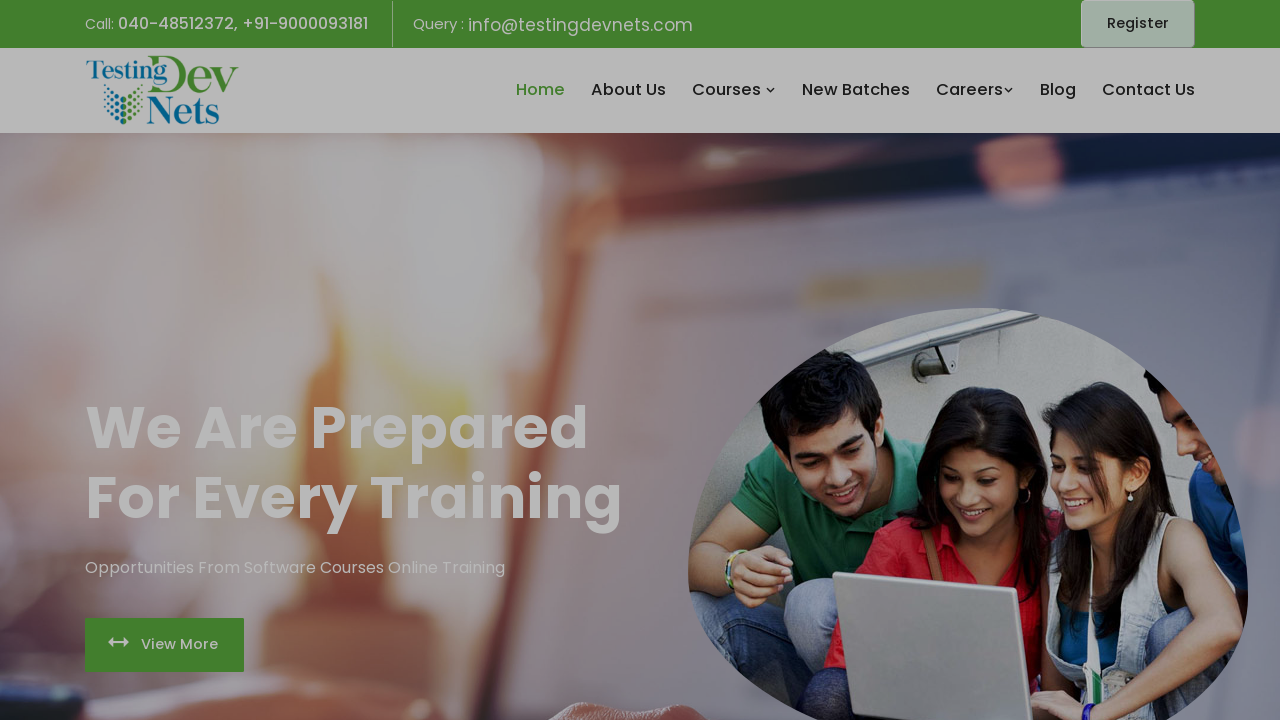

Filled email field with testuser2024@gmail.com on input[type='email']
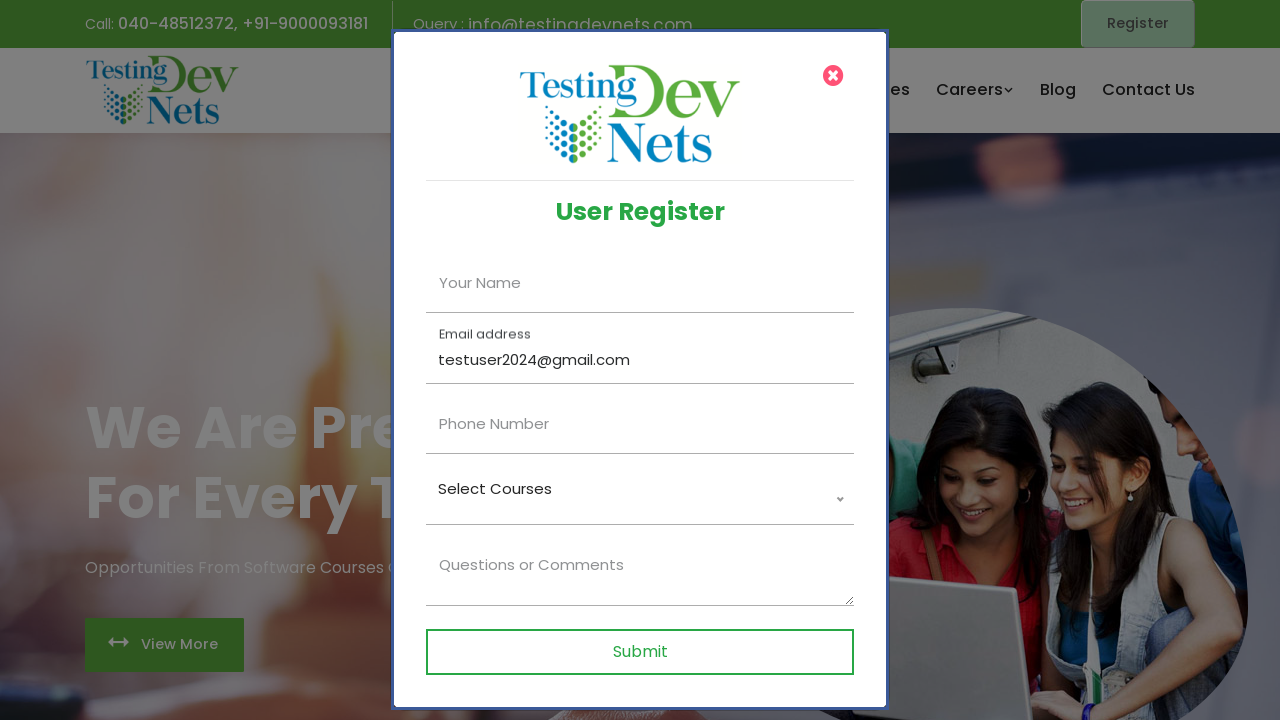

Filled phone number field with 5551234567 on input[type='tel']
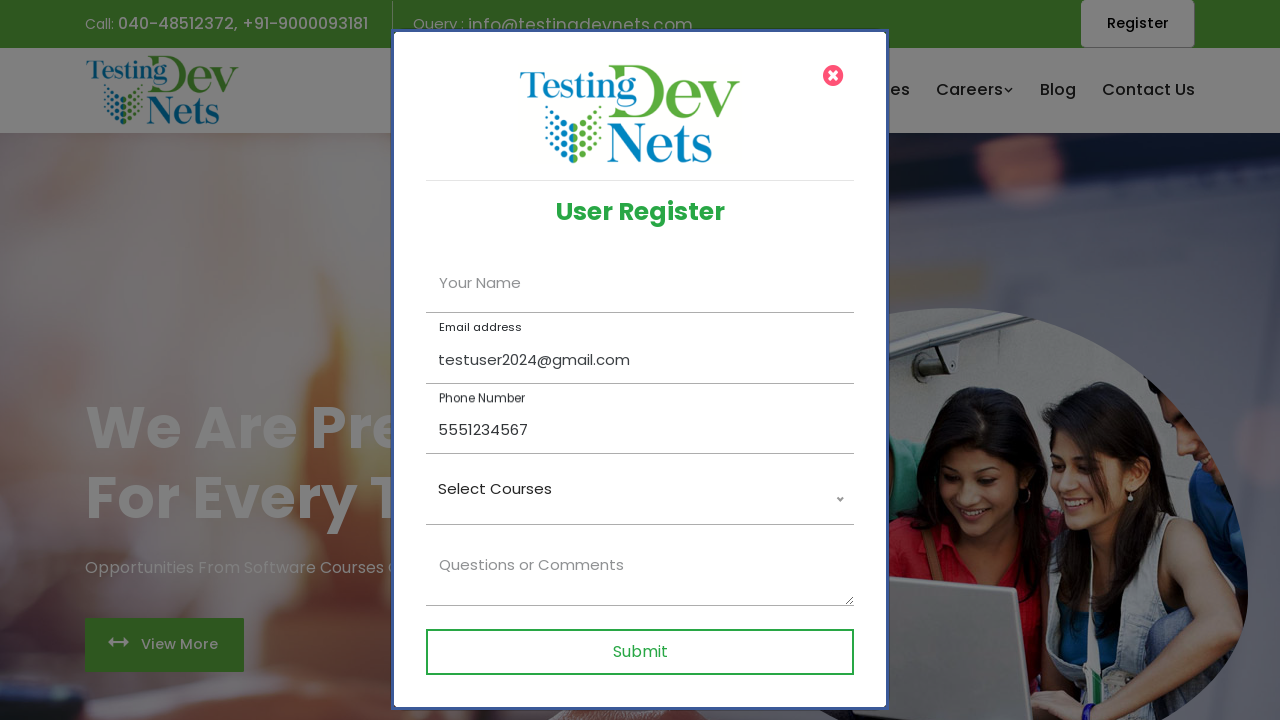

Waited 2 seconds for form to be processed
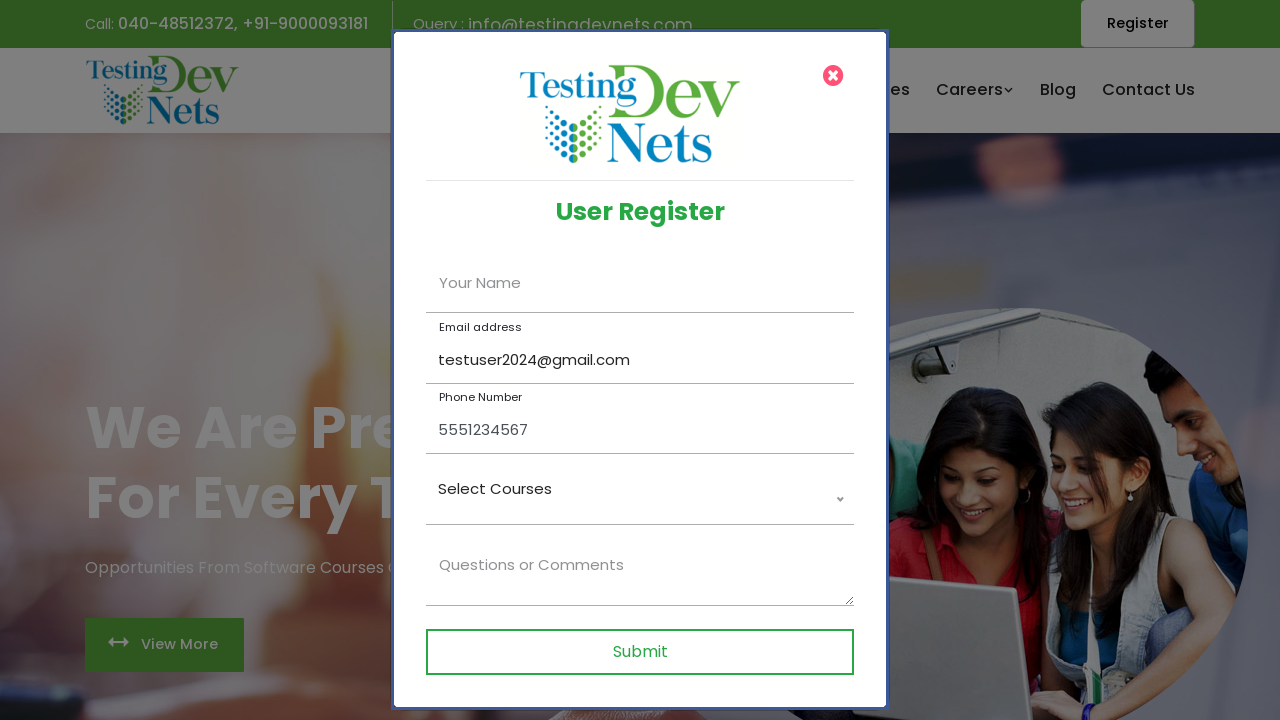

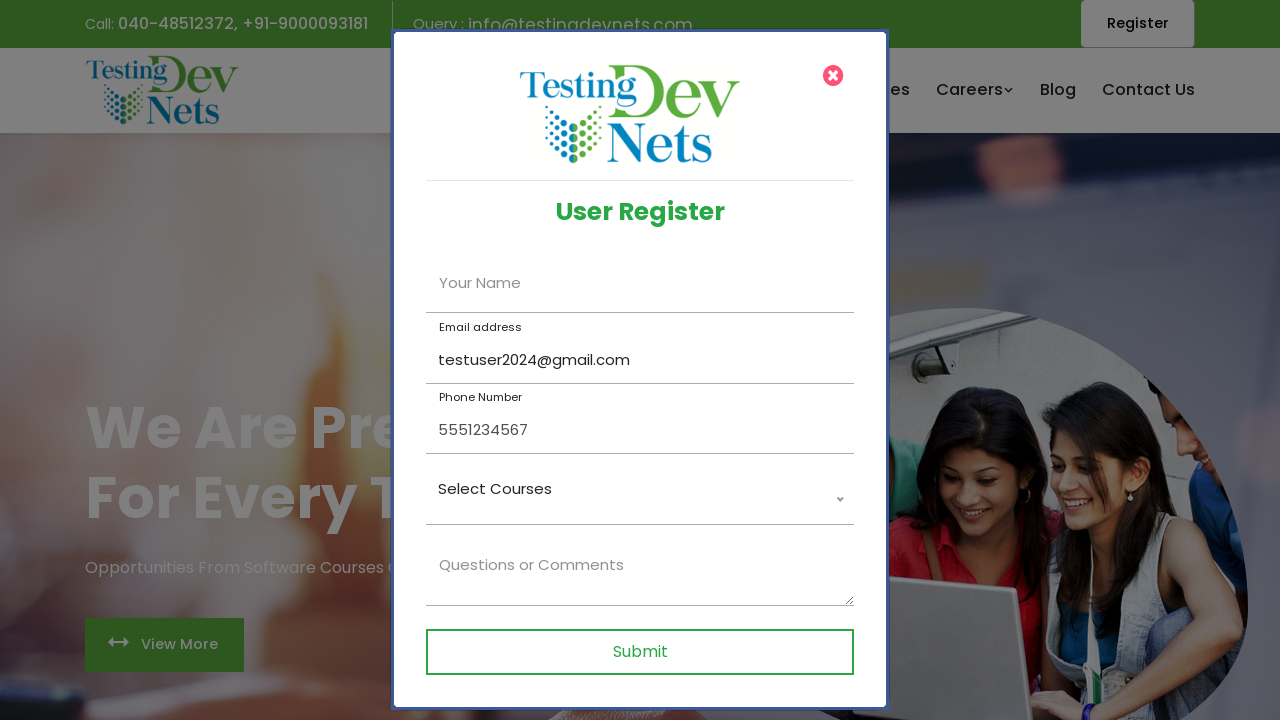